Tests handling JavaScript alert dialogs by clicking a button, accepting the alert, reading a value from the page, performing a mathematical calculation, and submitting the result

Starting URL: http://suninjuly.github.io/alert_accept.html

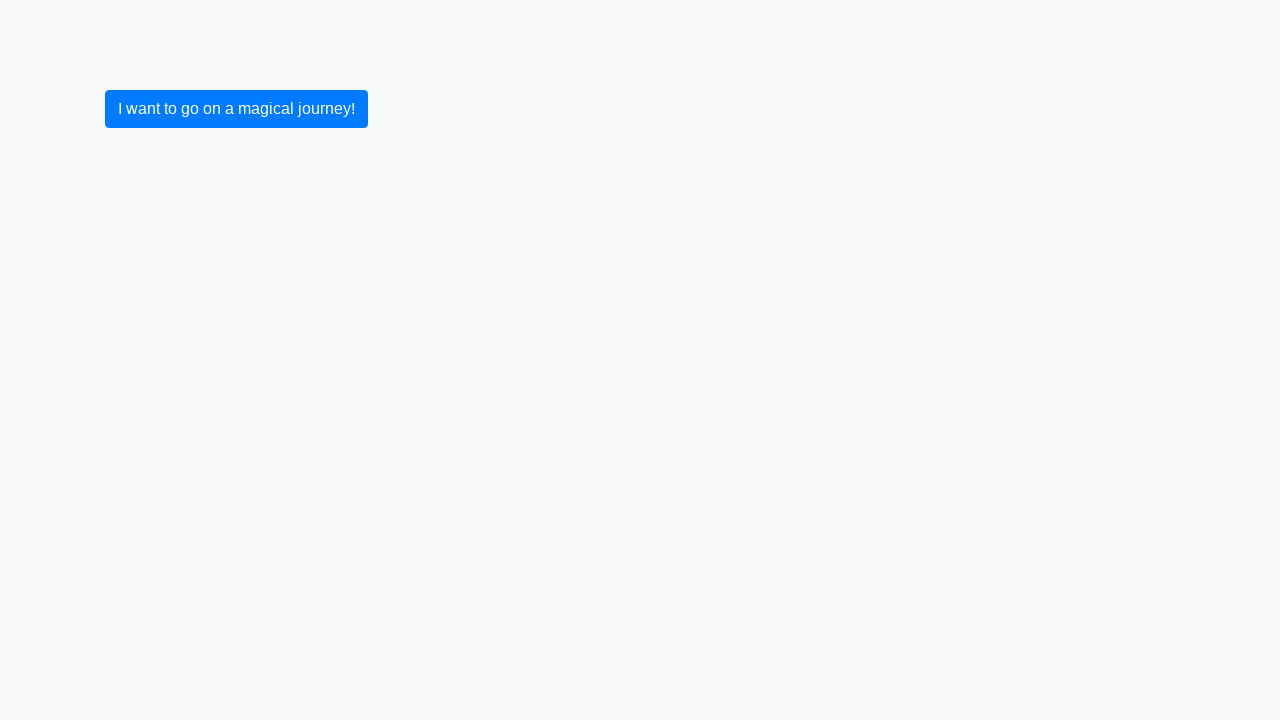

Set up dialog handler to automatically accept alerts
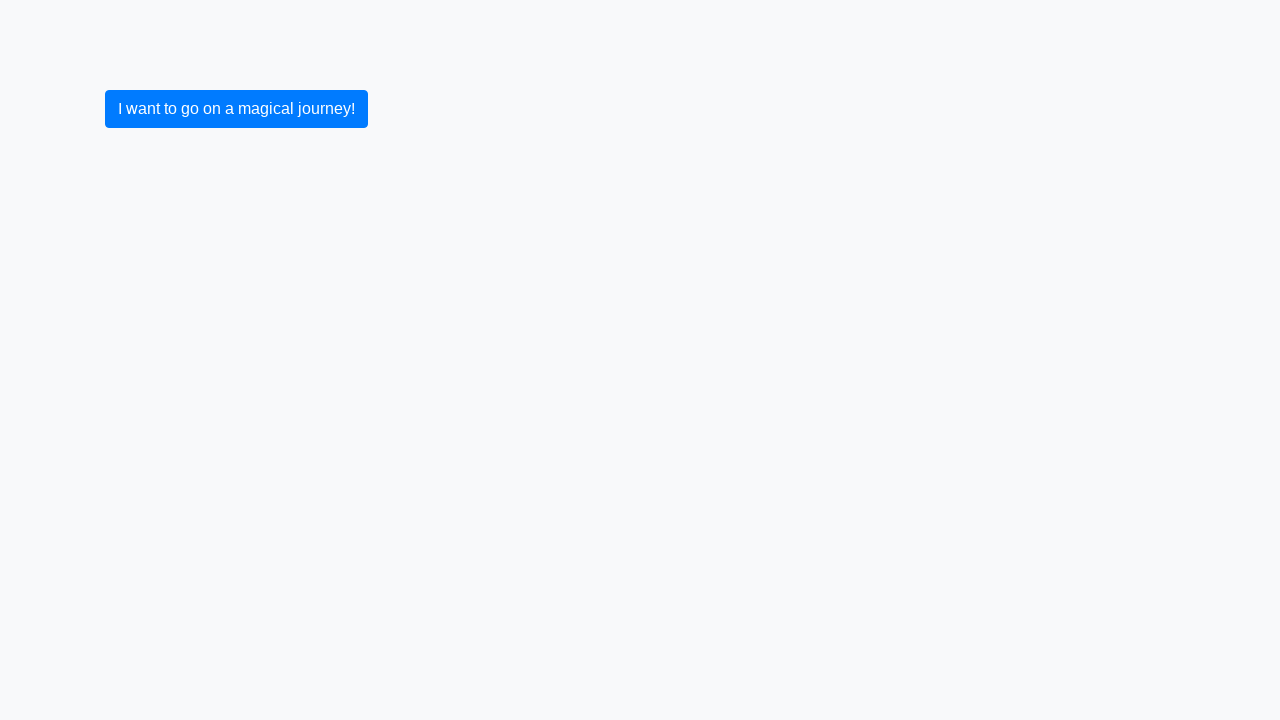

Clicked submit button to trigger alert at (236, 109) on button[type='submit']
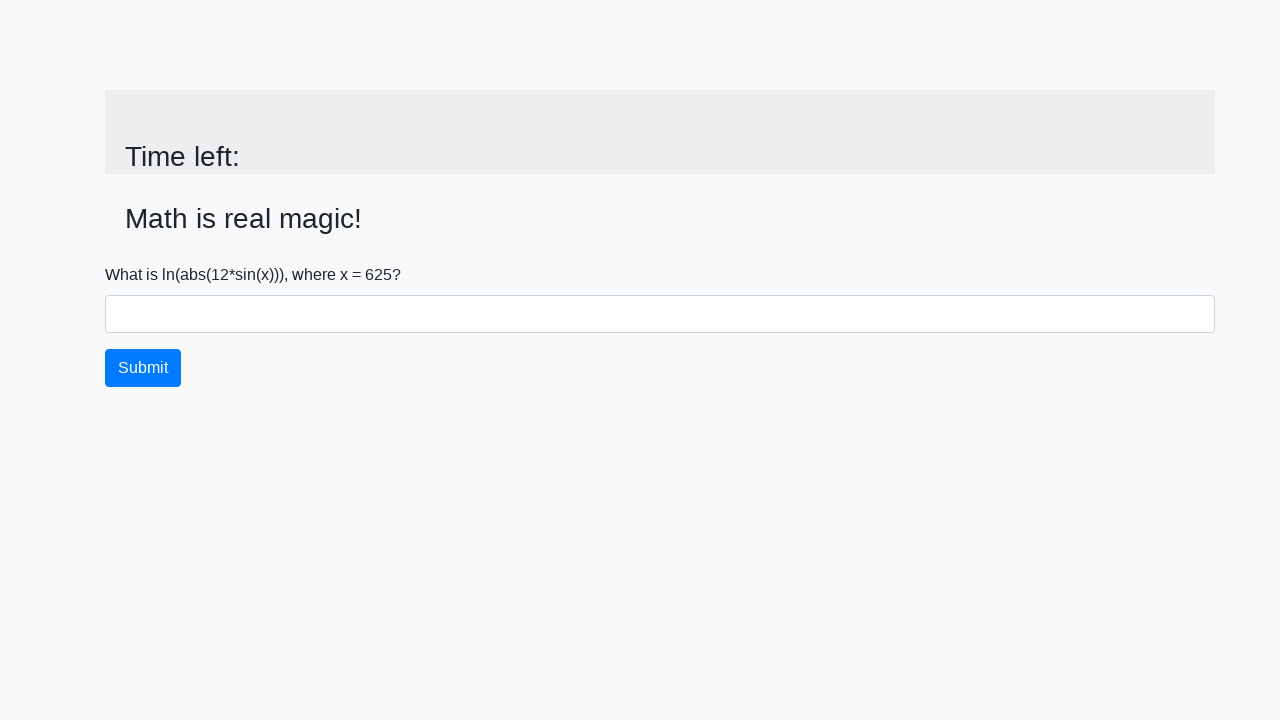

Alert accepted and input value element is now visible
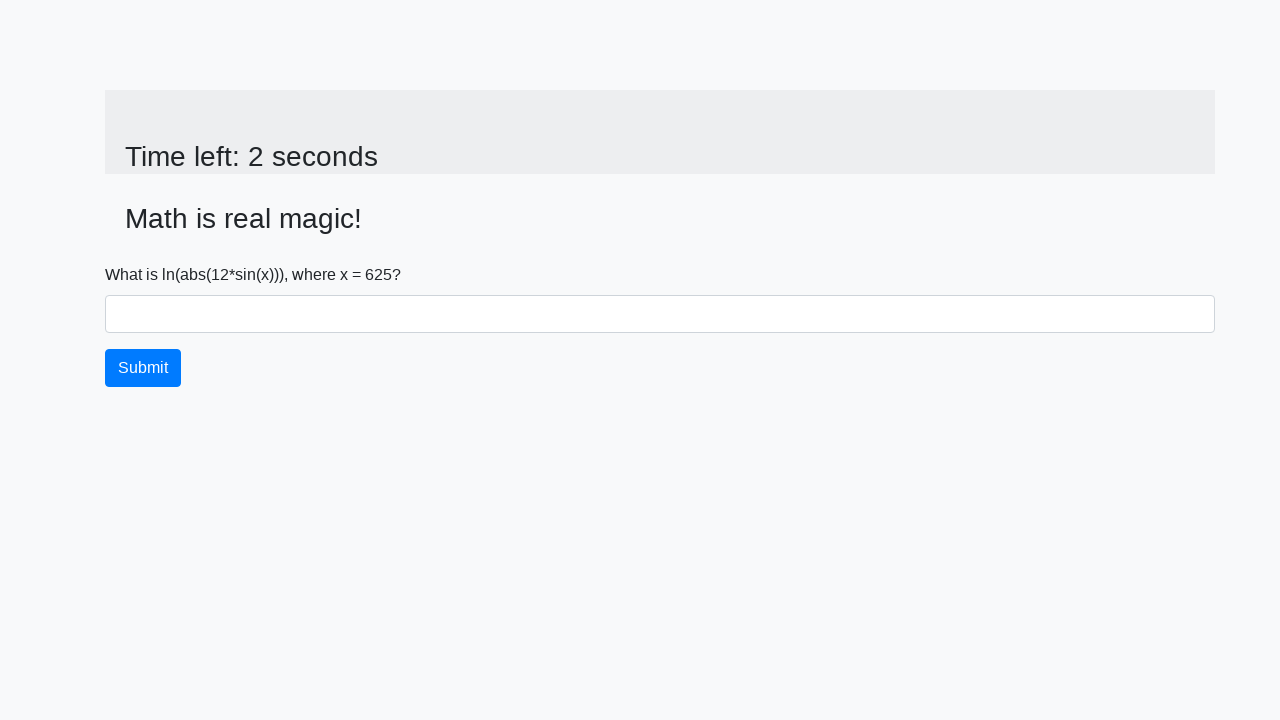

Retrieved math argument from page: 625
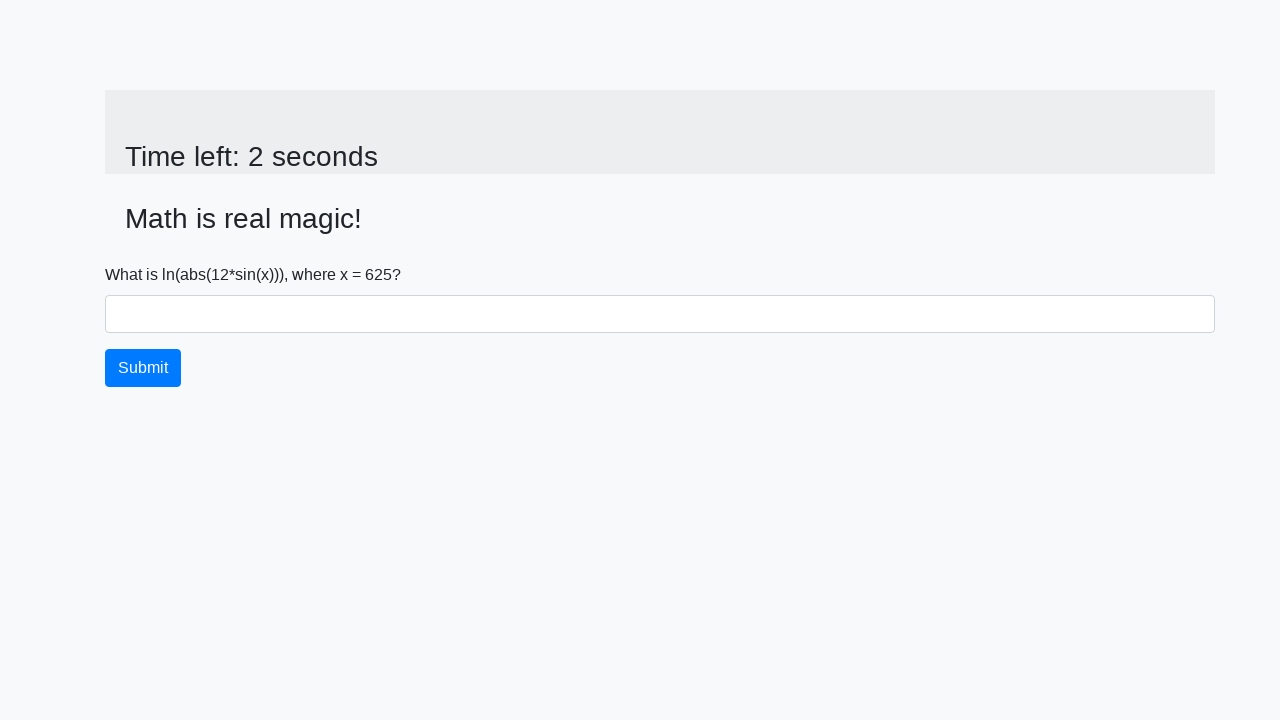

Calculated result using formula log(|12*sin(x)|): 0.7477278208532483
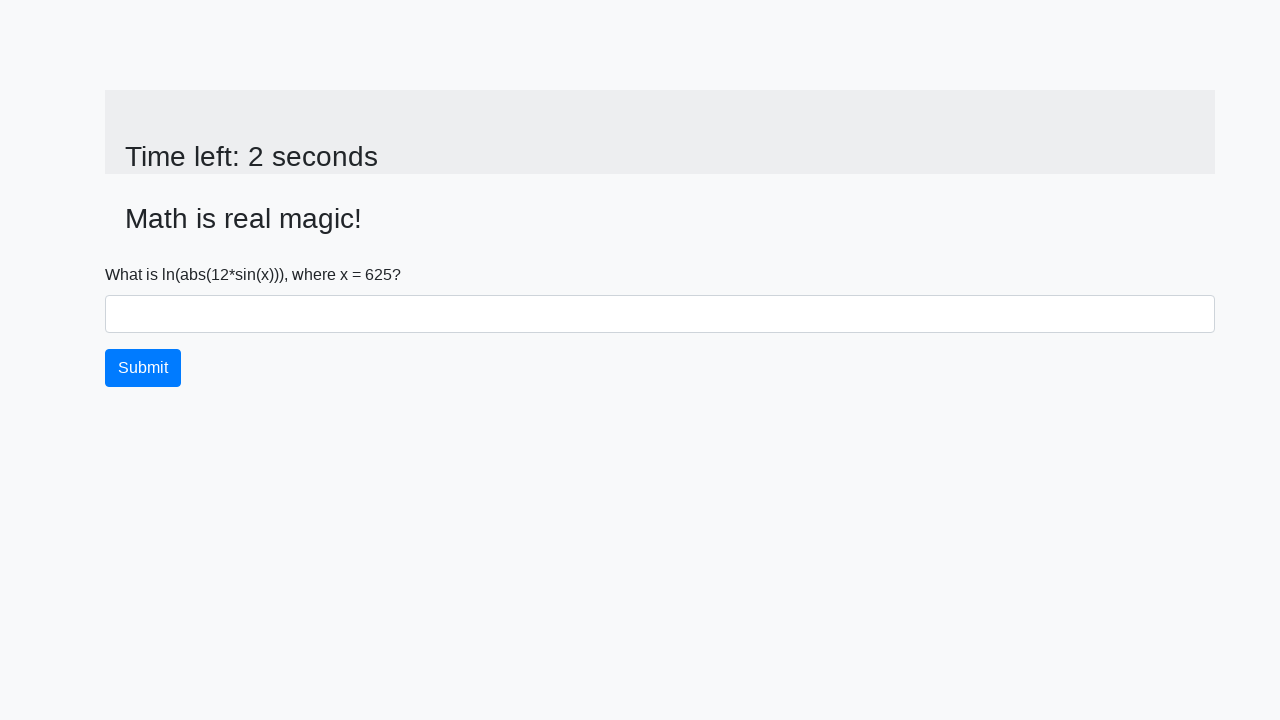

Filled answer field with calculated result: 0.7477278208532483 on #answer
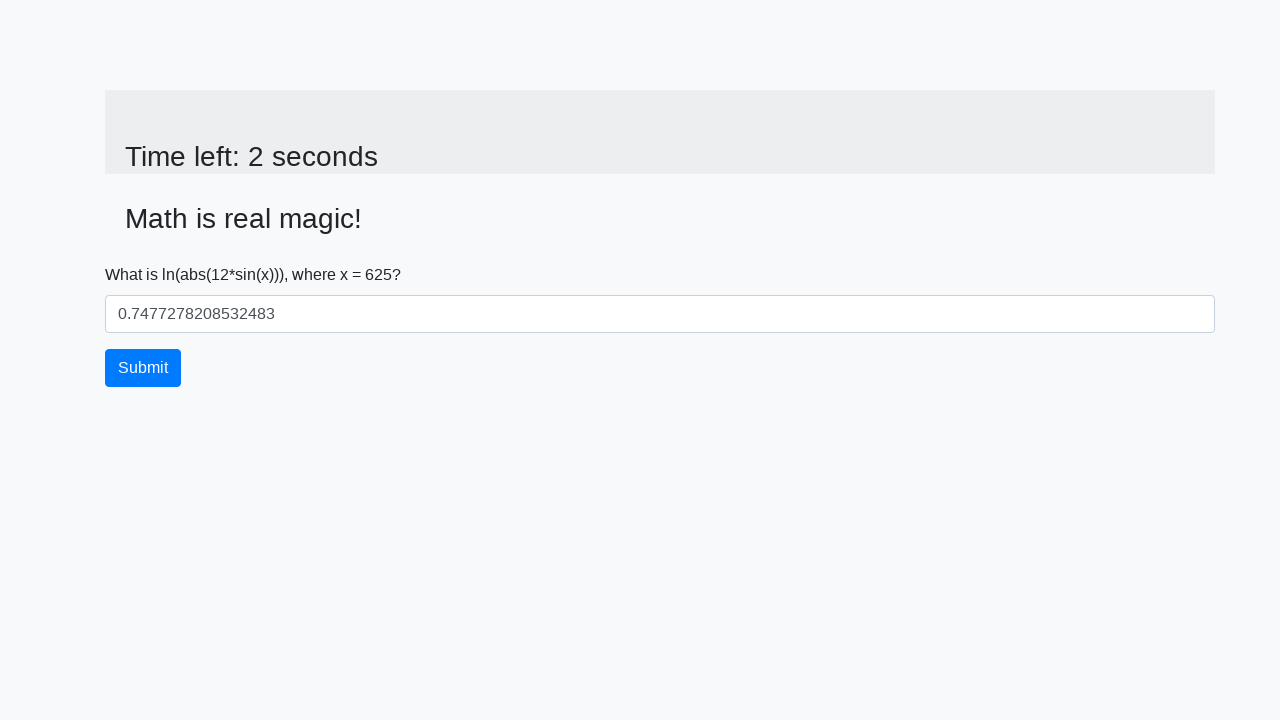

Clicked submit button to submit the answer at (143, 368) on button[type='submit']
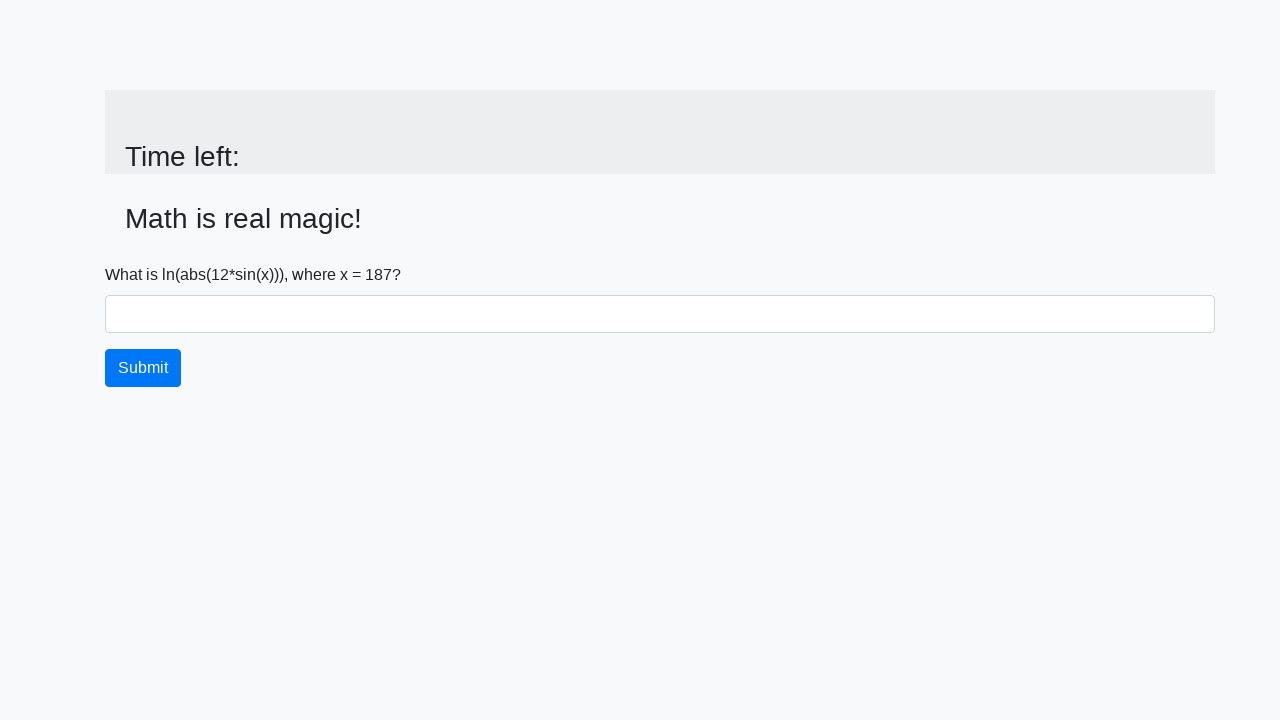

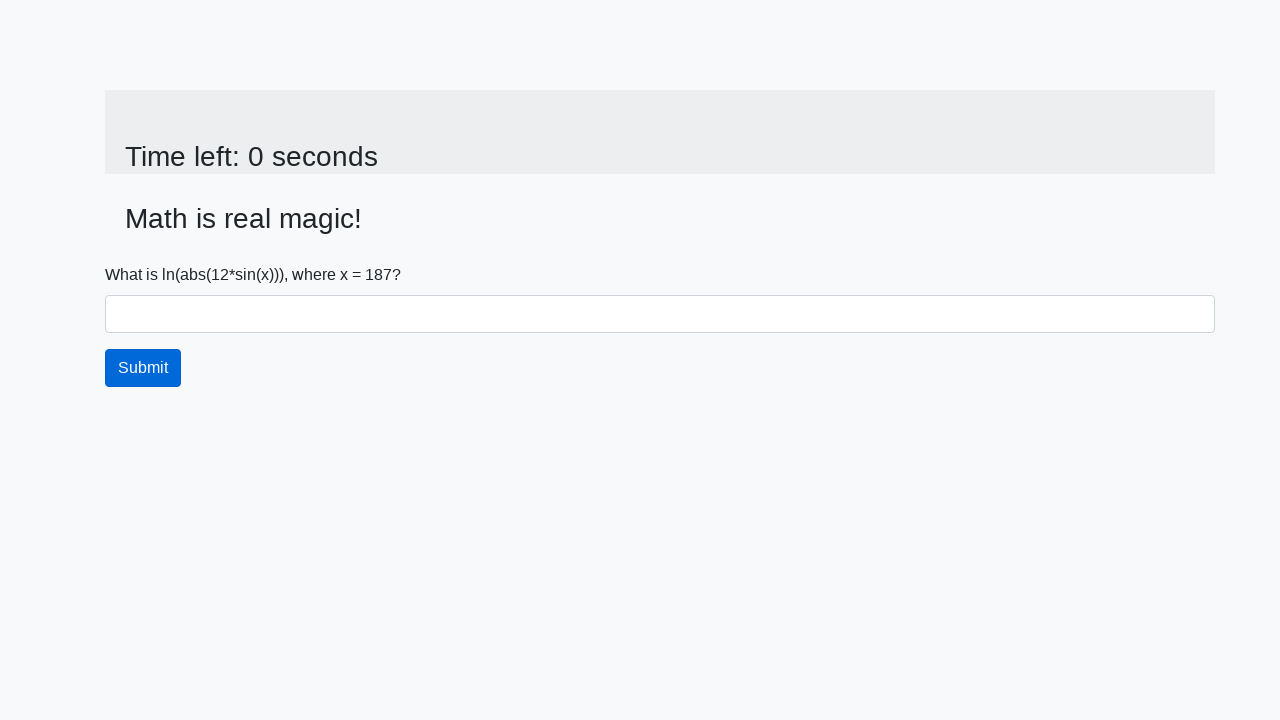